Tests drag and drop functionality by dragging a source element onto a target drop zone within an iframe on the jQueryUI demo page.

Starting URL: https://jqueryui.com/droppable/

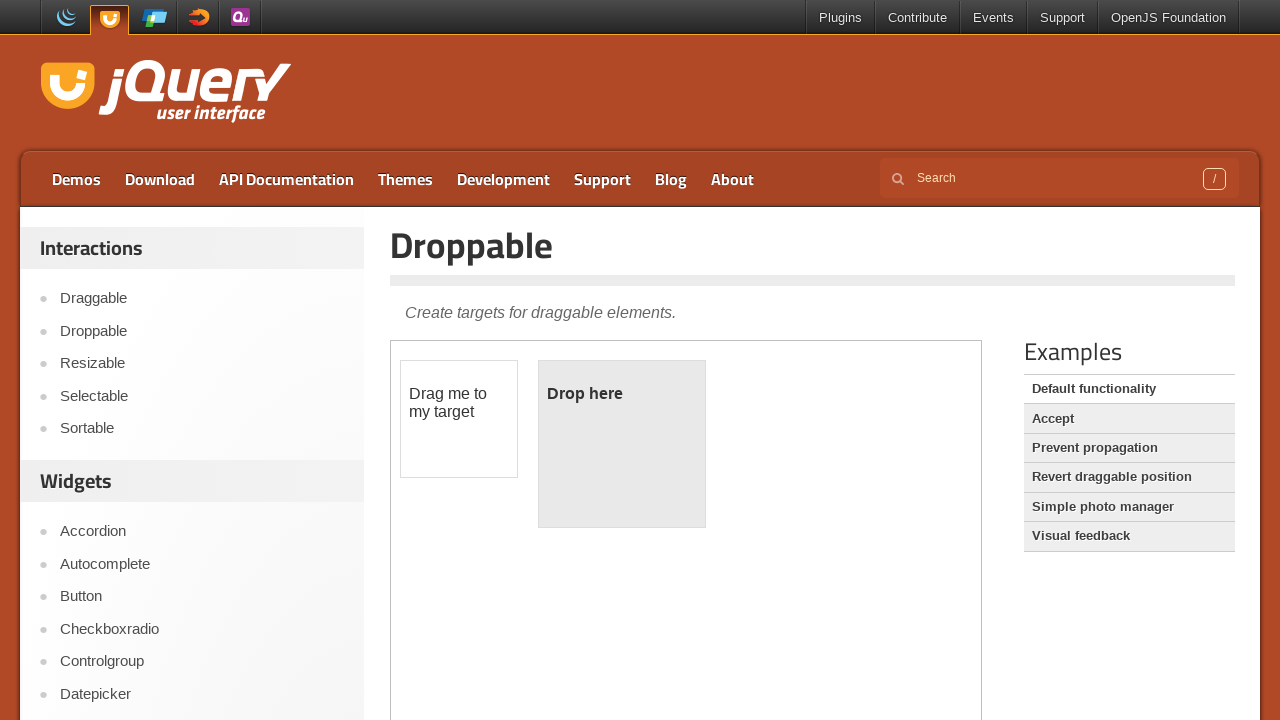

Navigated to jQueryUI droppable demo page
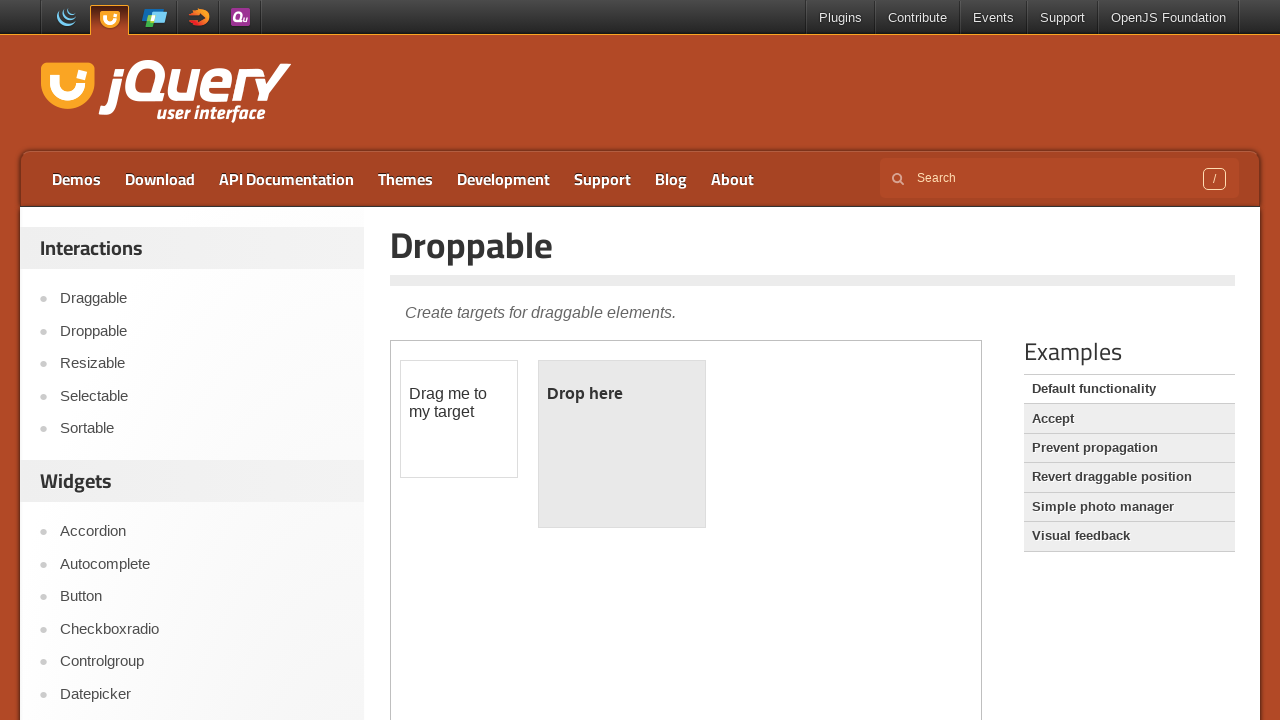

Located iframe containing drag and drop elements
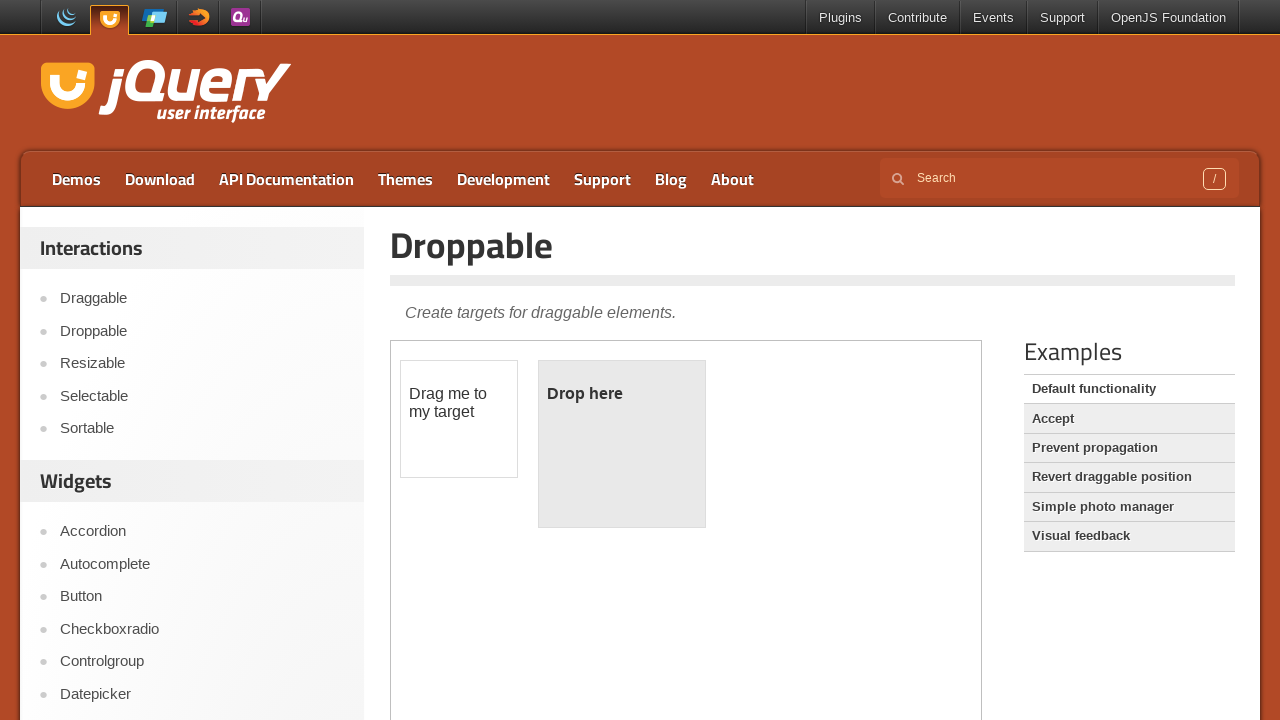

Located draggable source element within iframe
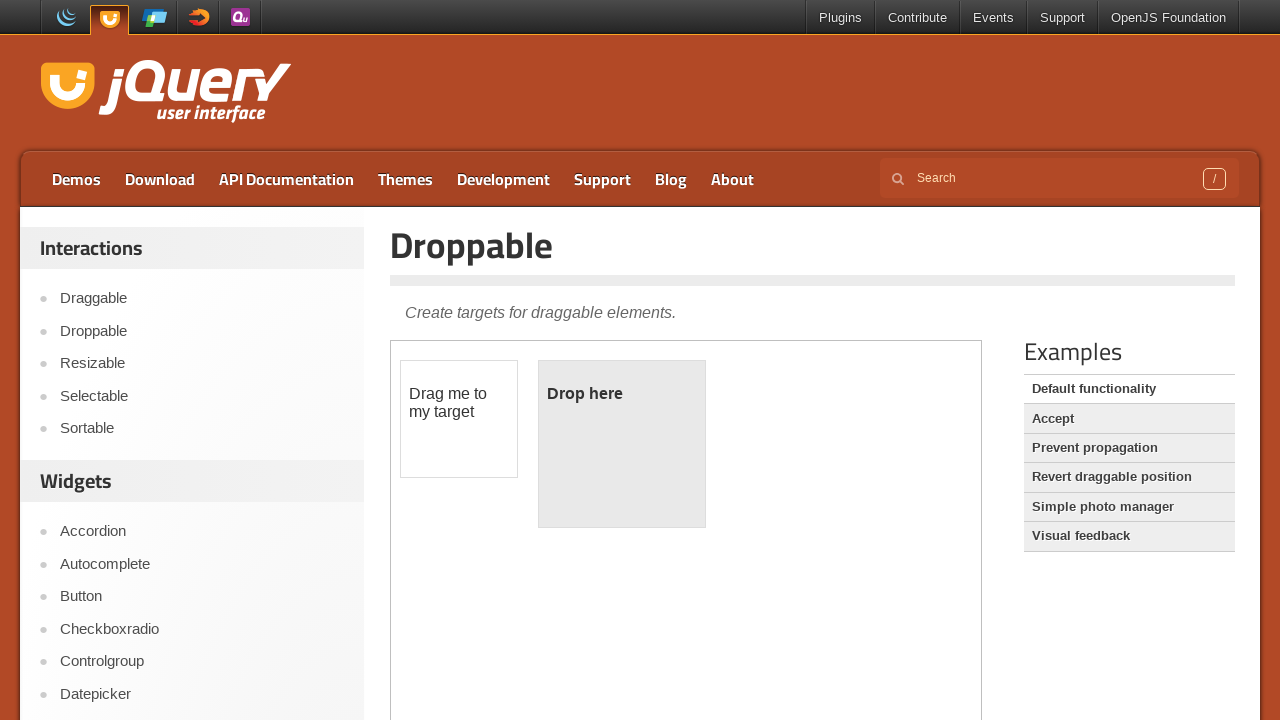

Located droppable target element within iframe
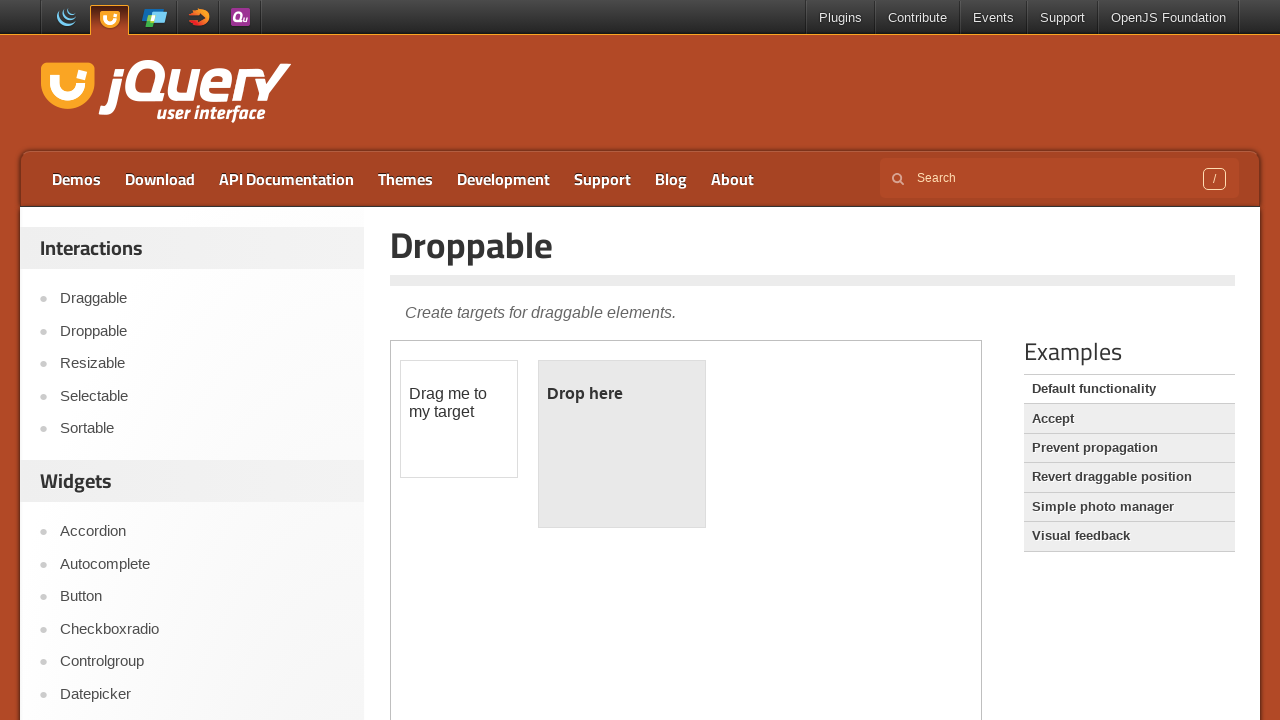

Dragged source element onto target drop zone at (622, 444)
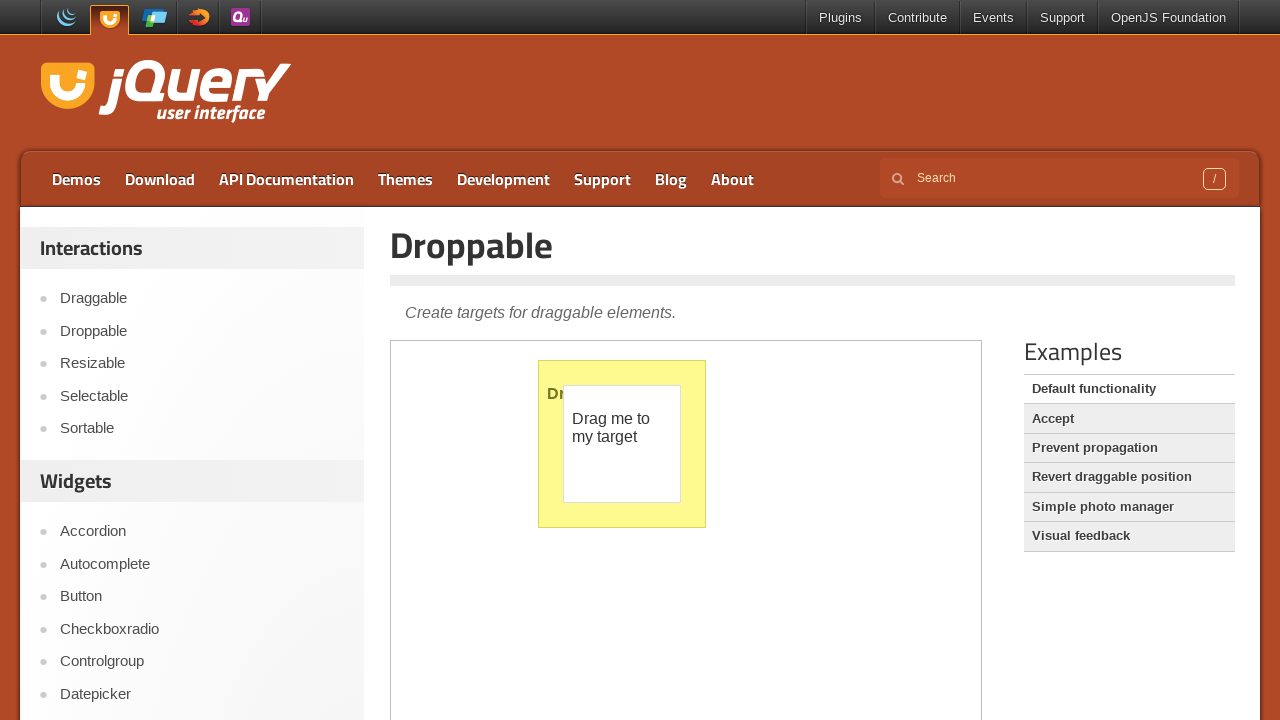

Waited 500ms for drag and drop animation to complete
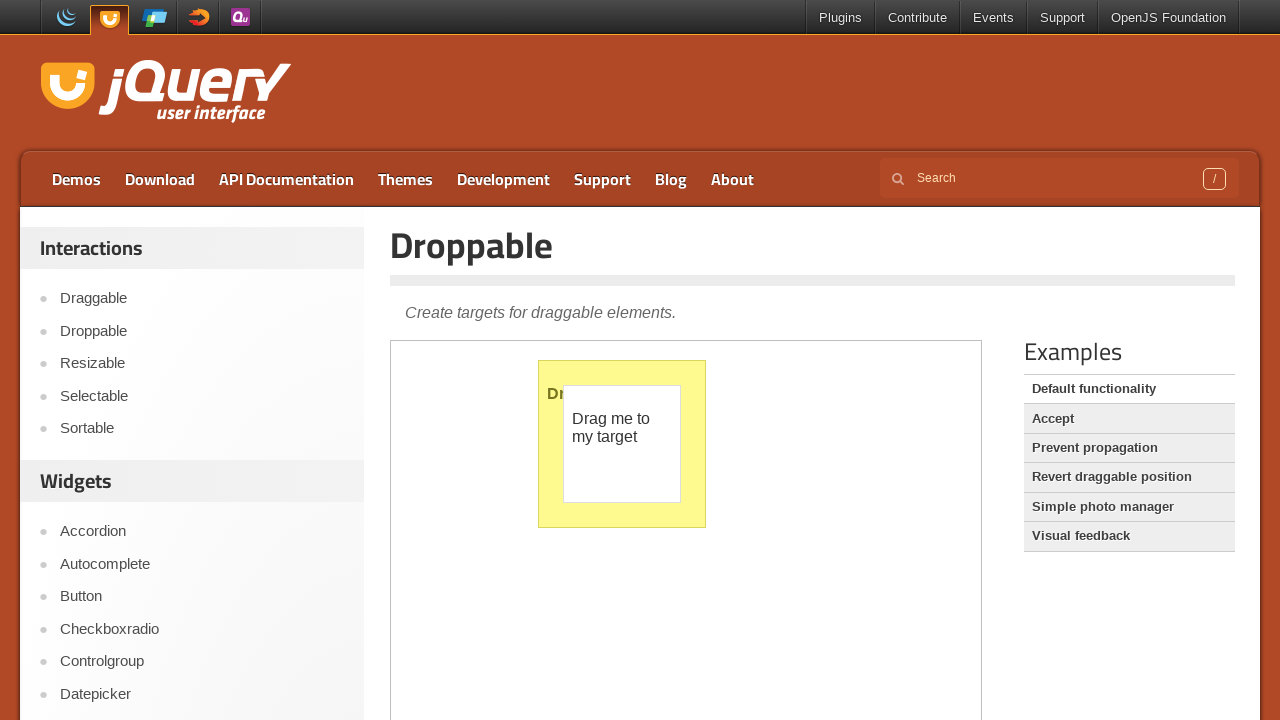

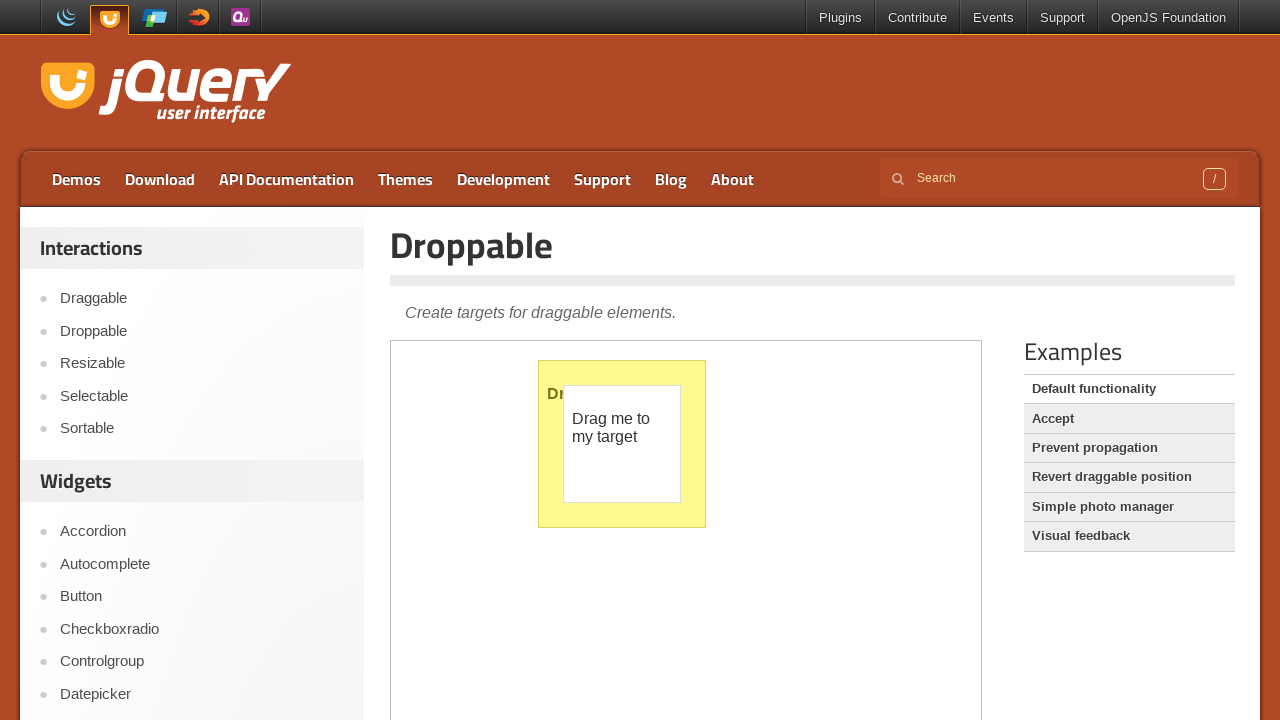